Opens live chat and then clicks the close button to minimize the chat back

Starting URL: https://ancabota09.wixsite.com/intern

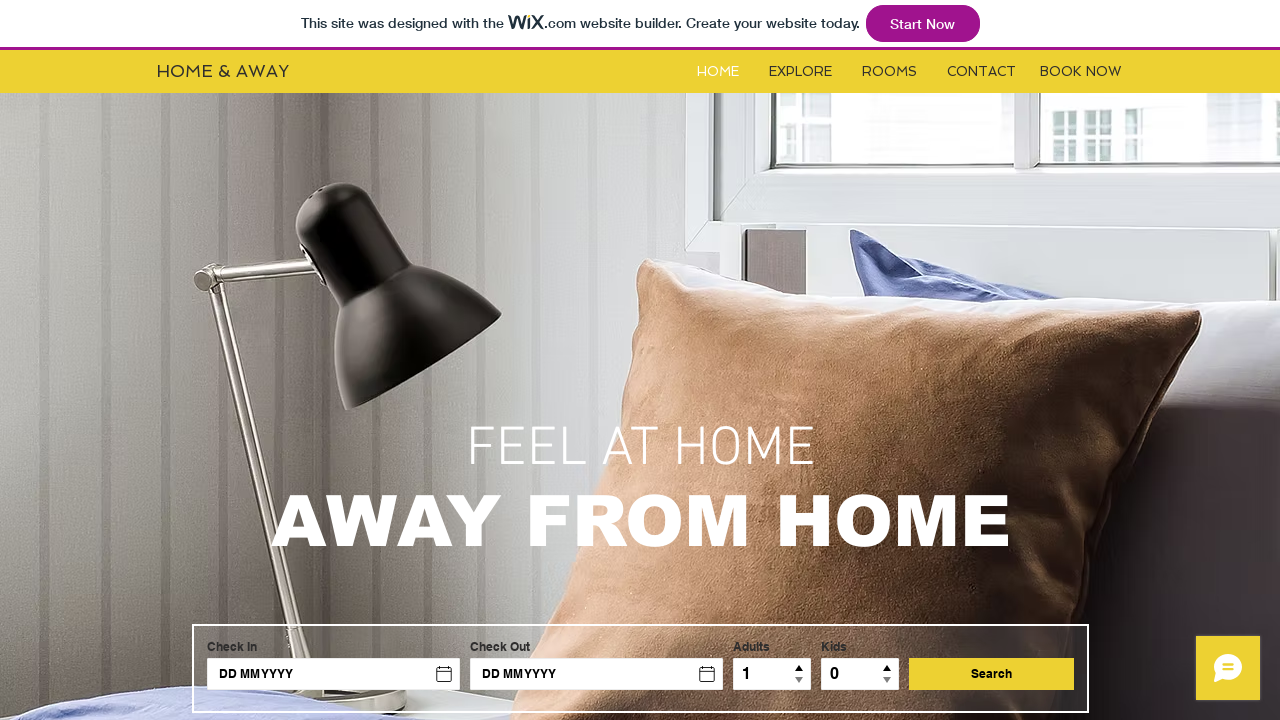

Located live chat minimized iframe
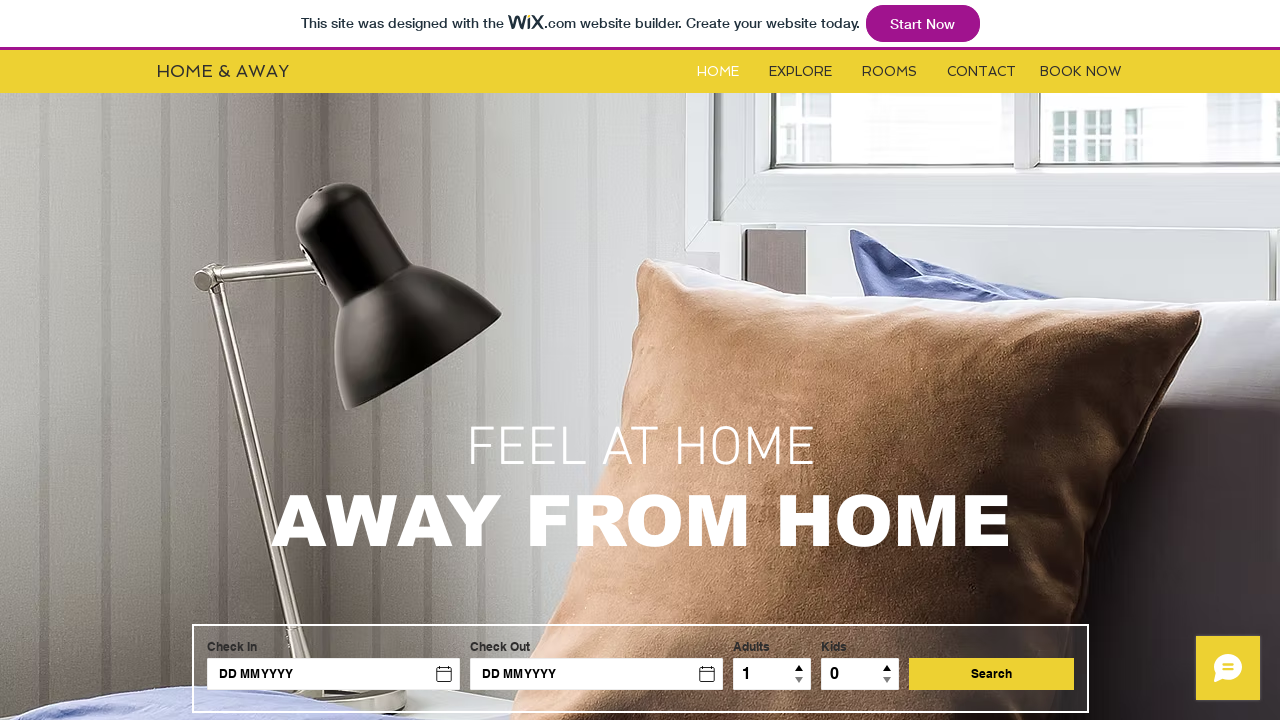

Clicked minimized chat button to open the chat at (1228, 668) on xpath=//*[@id='comp-jr4sqg2g']/iframe >> internal:control=enter-frame >> button[
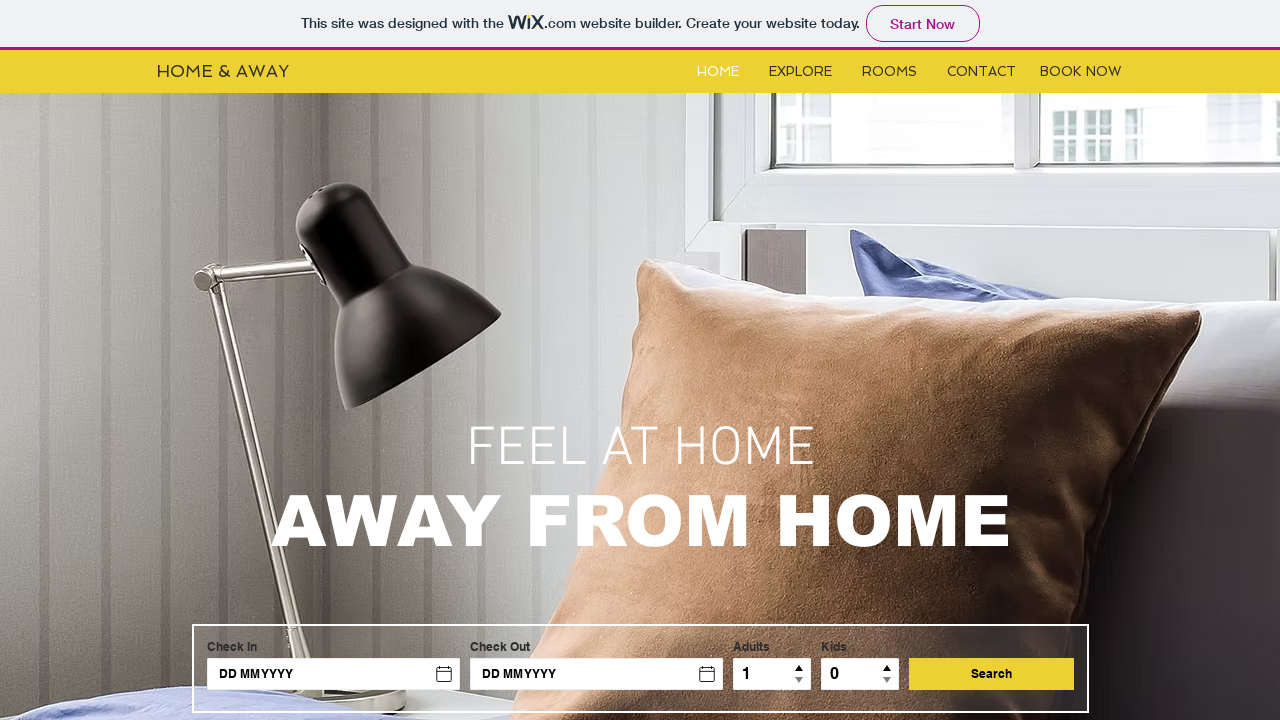

Waited for close button to become visible
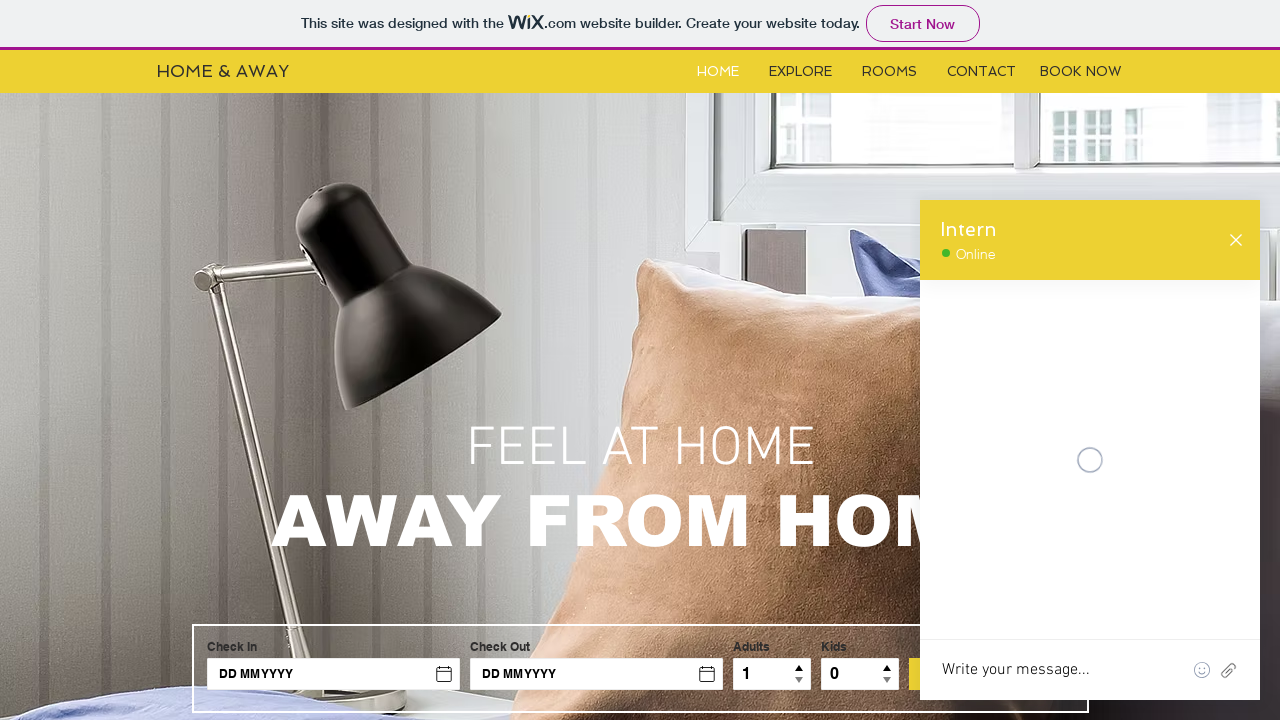

Clicked close button to minimize the chat at (1236, 240) on xpath=//*[@id='comp-jr4sqg2g']/iframe >> internal:control=enter-frame >> xpath=/
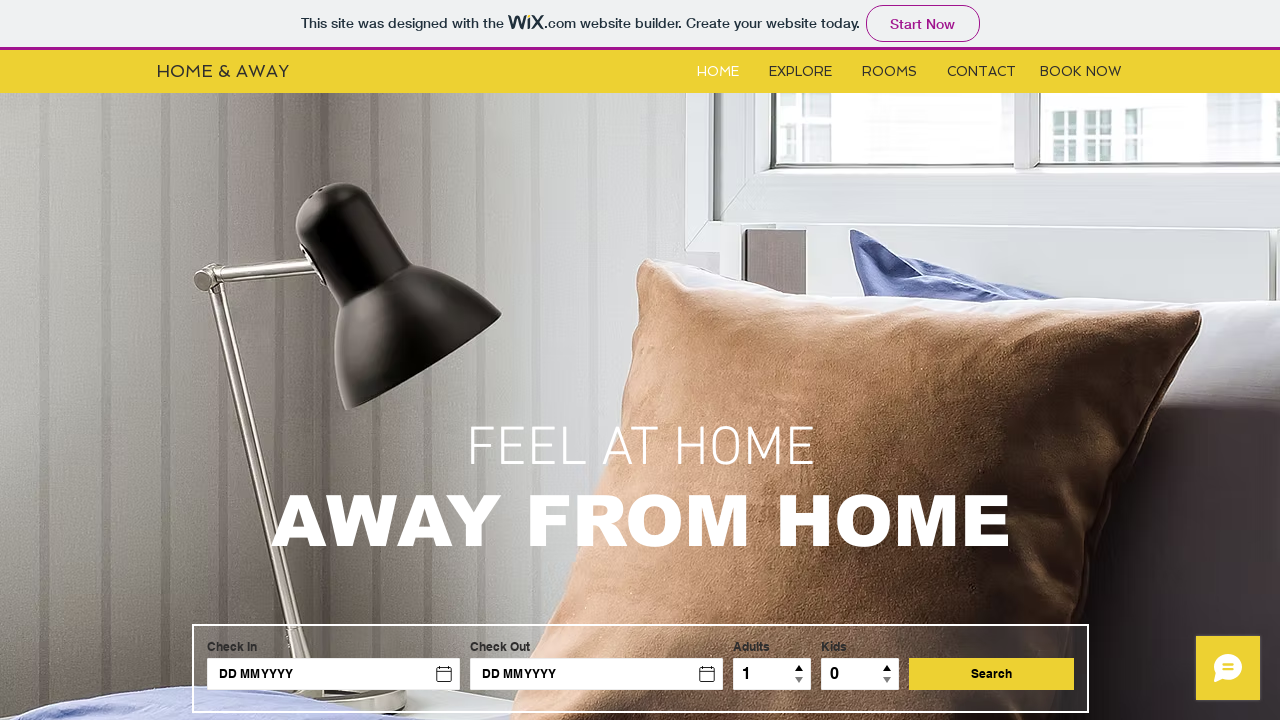

Verified that live chat minimized iframe is displayed again
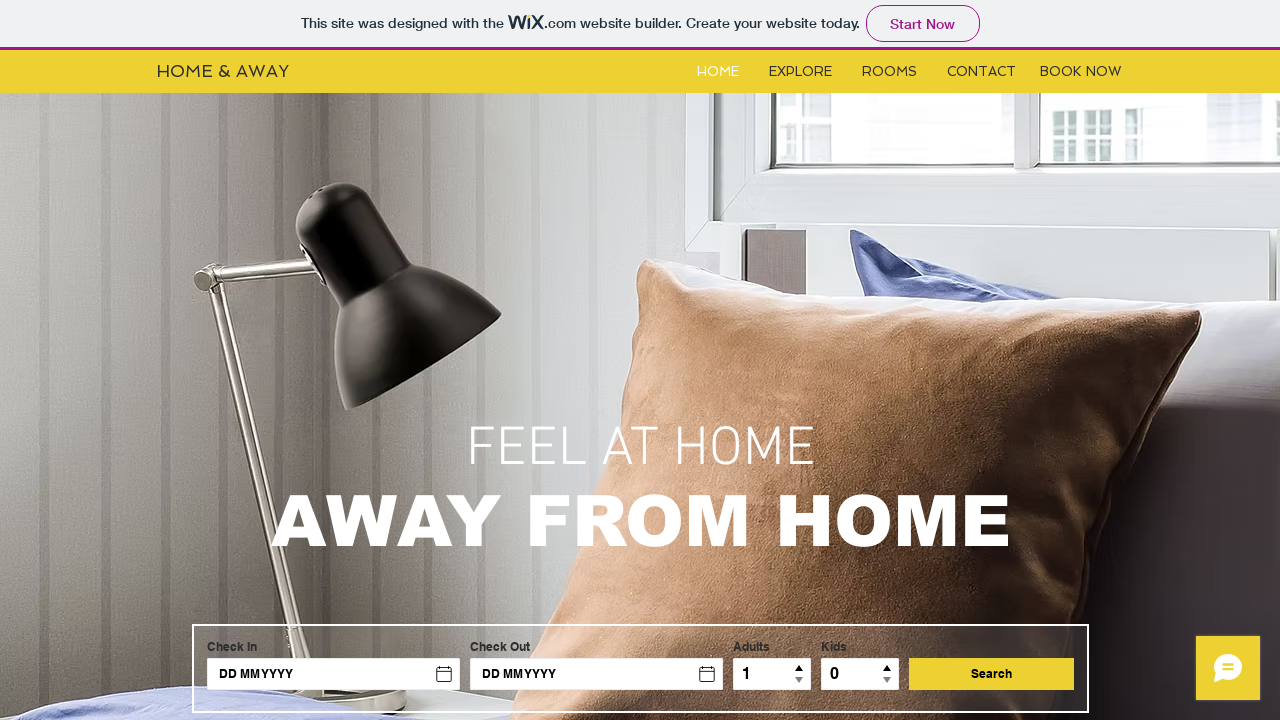

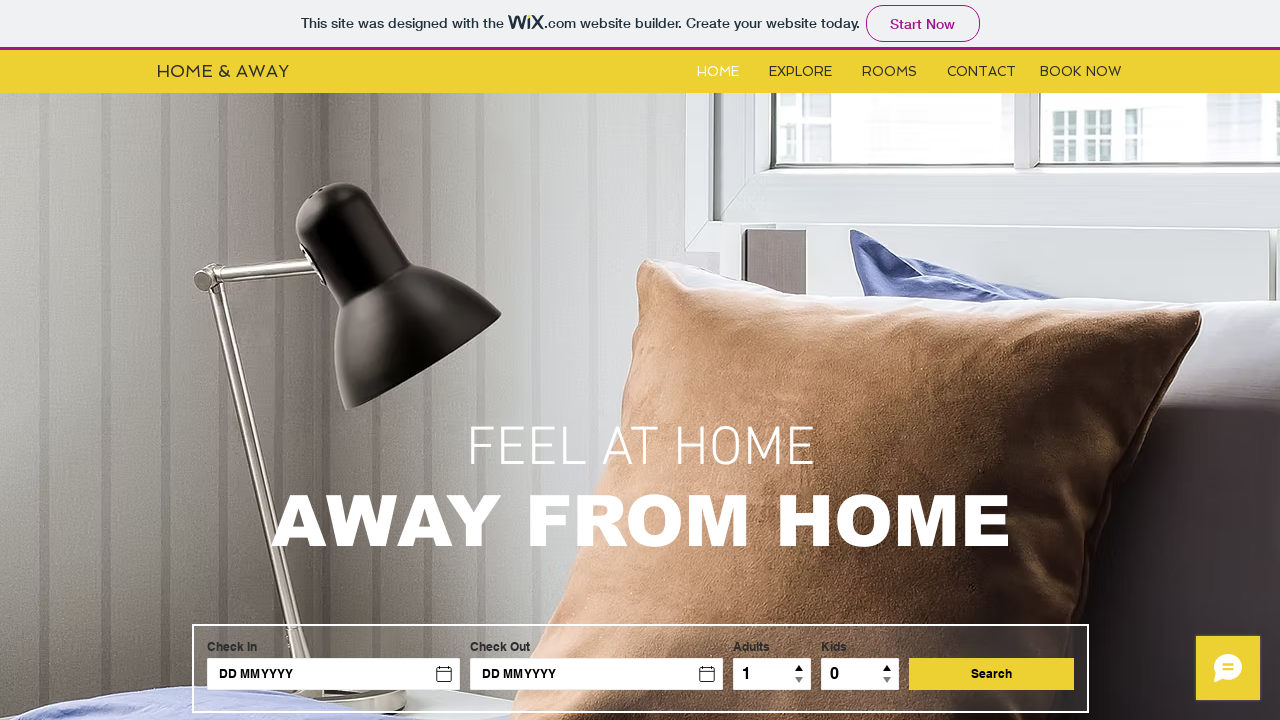